Tests jQuery UI slider functionality by dragging the slider handle 60 pixels to the right

Starting URL: https://jqueryui.com/slider/

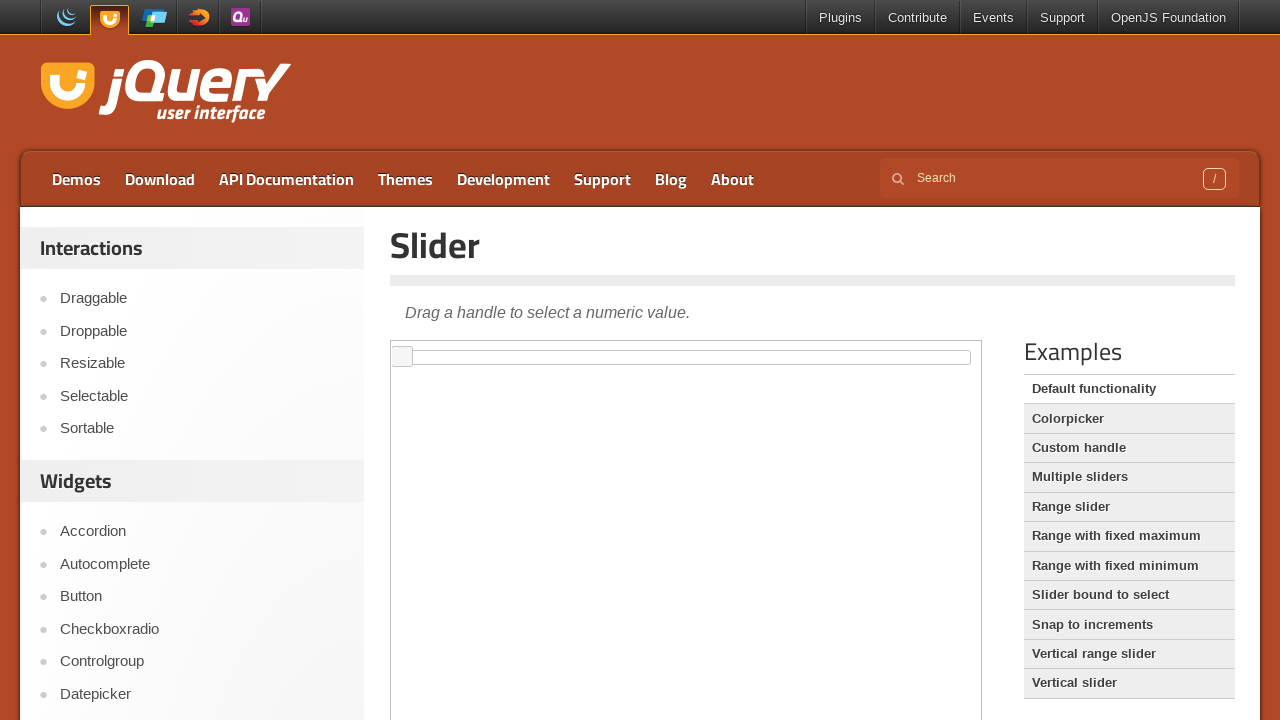

Located iframe containing the slider
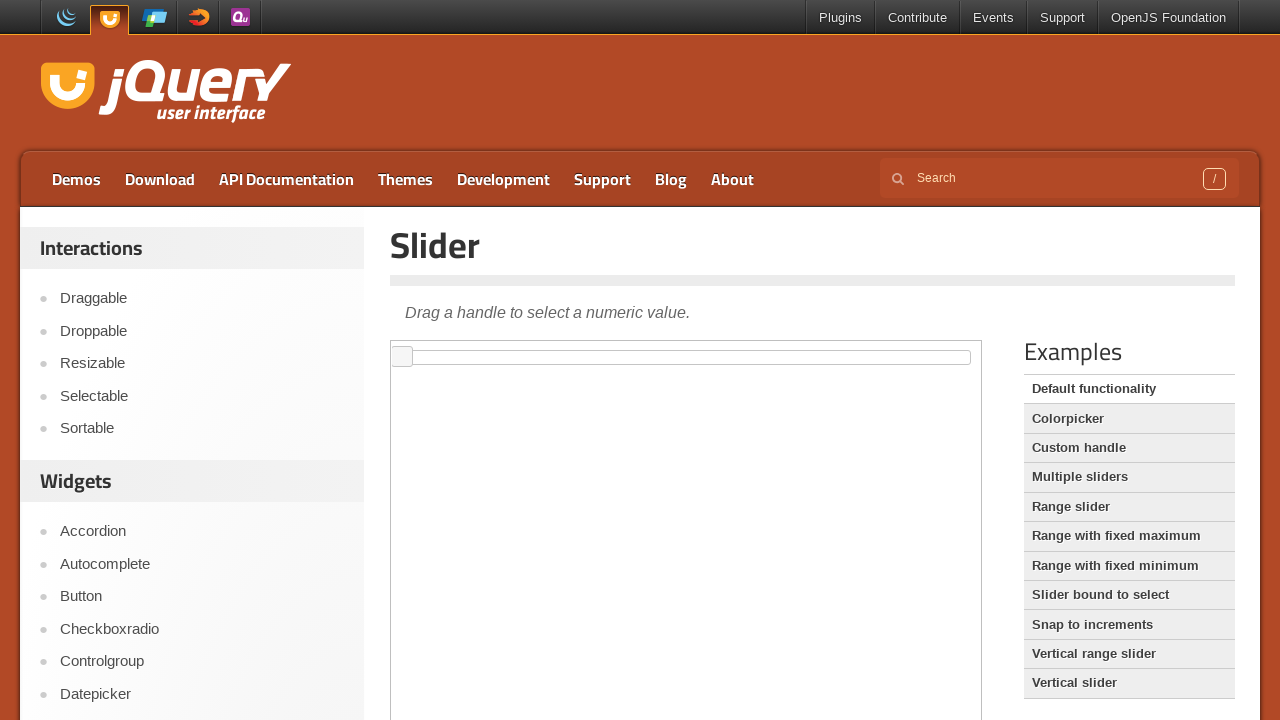

Located slider handle element
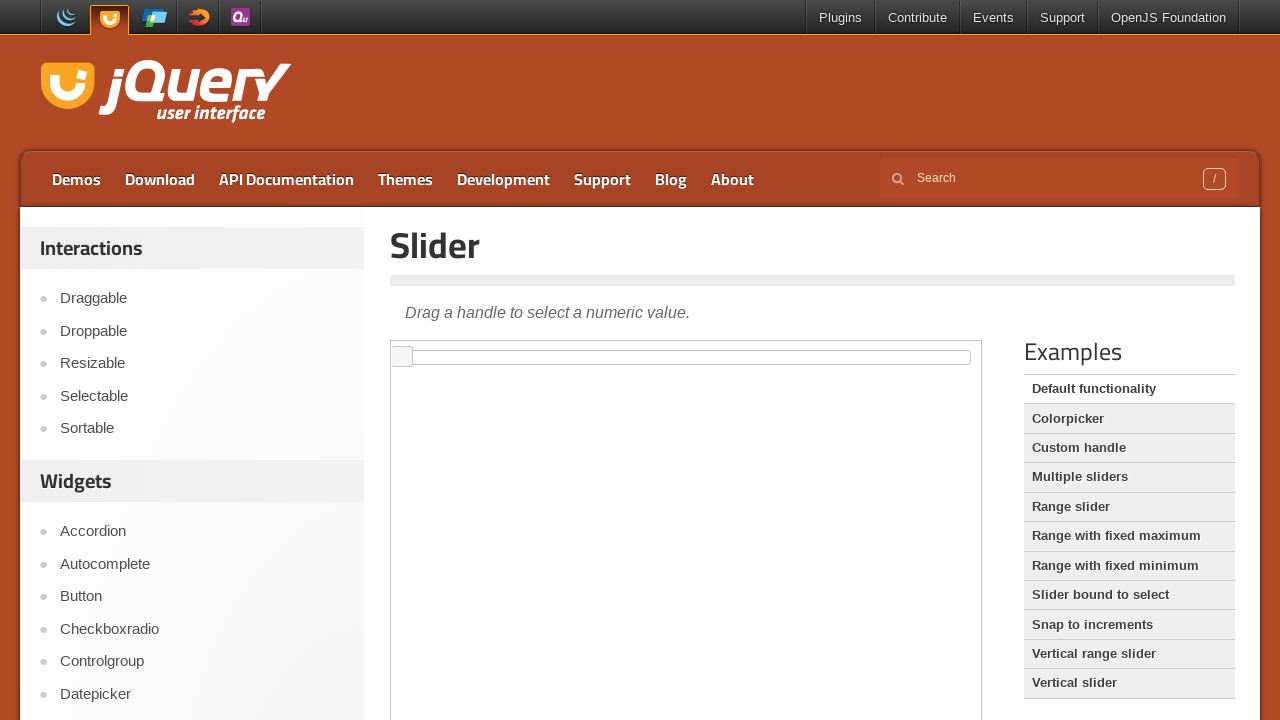

Dragged slider handle 60 pixels to the right at (453, 347)
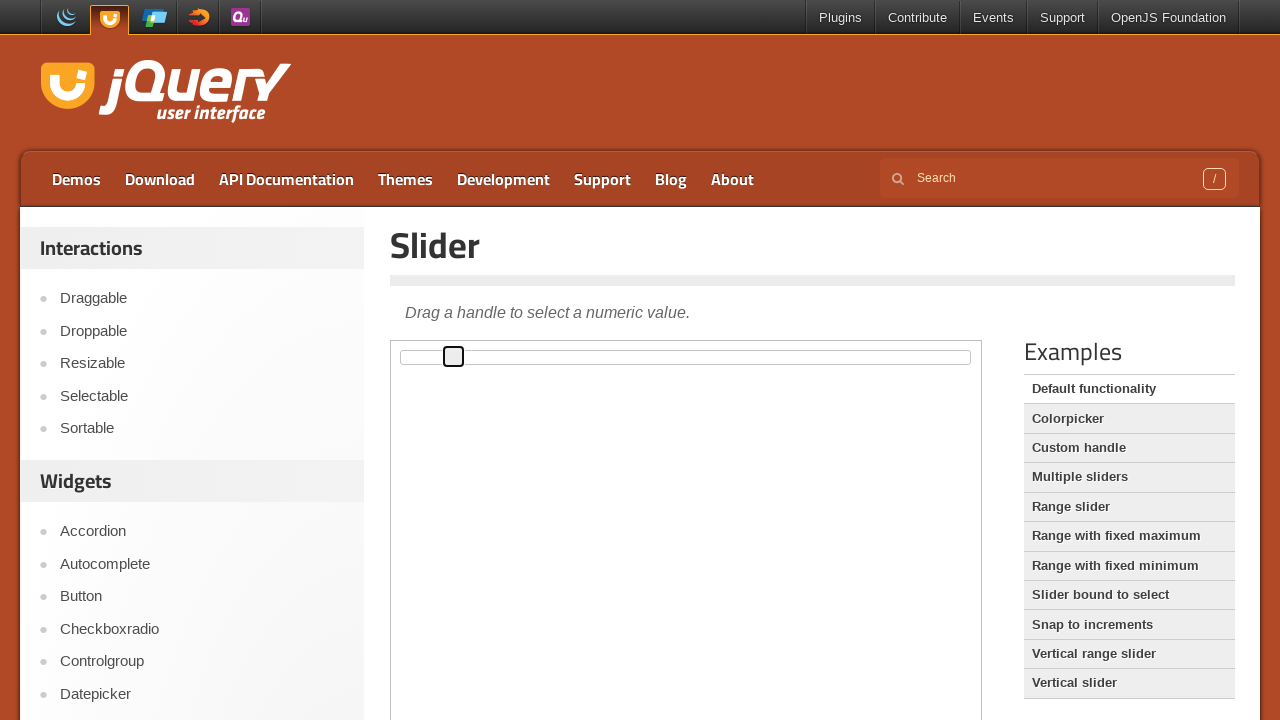

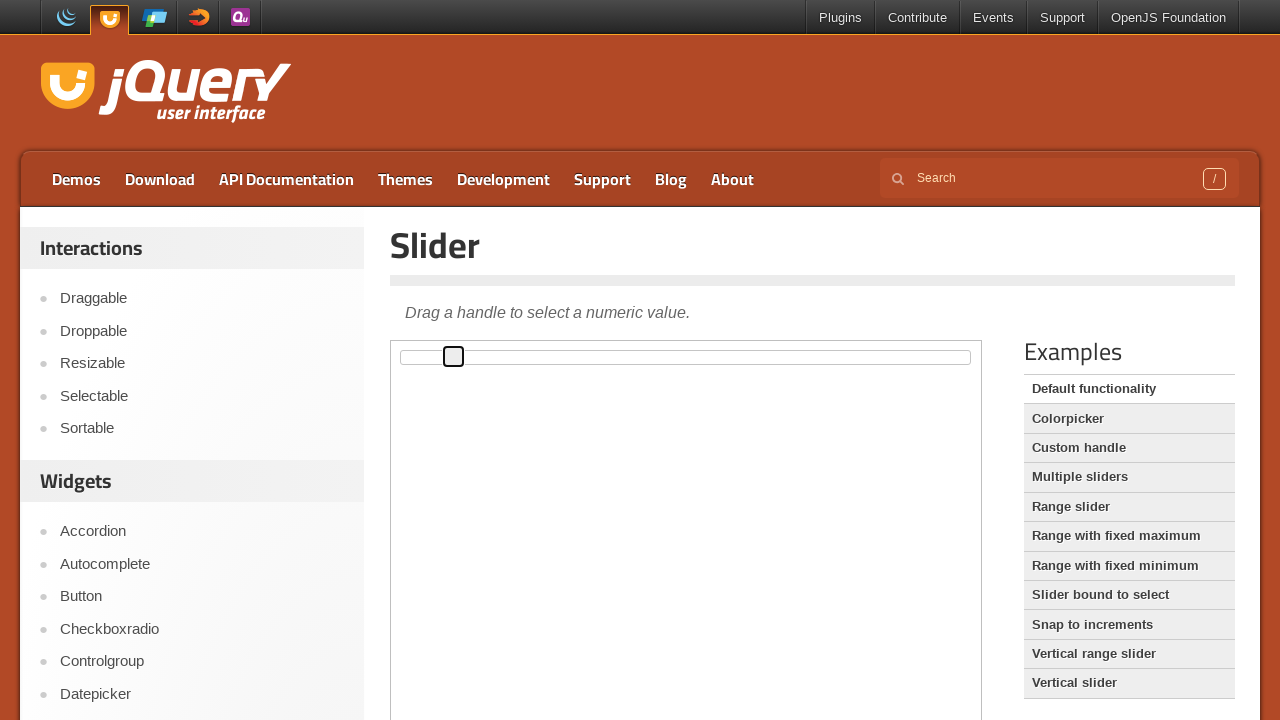